Tests implicit wait functionality by clicking a button that triggers a delayed action, then clicking a Facebook link on the page

Starting URL: http://omayo.blogspot.com/

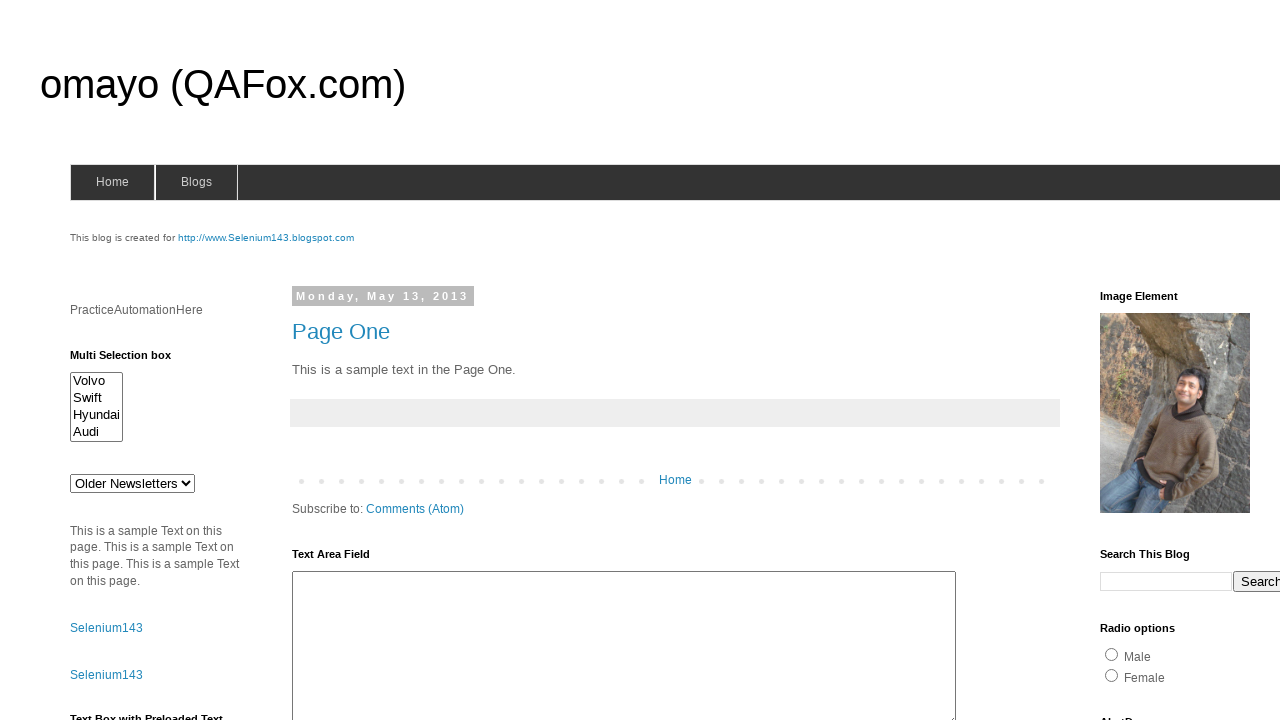

Clicked button that triggers a 3-second delayed action at (1227, 360) on xpath=//button[@onclick='setTimeout(myFunction,3000)']
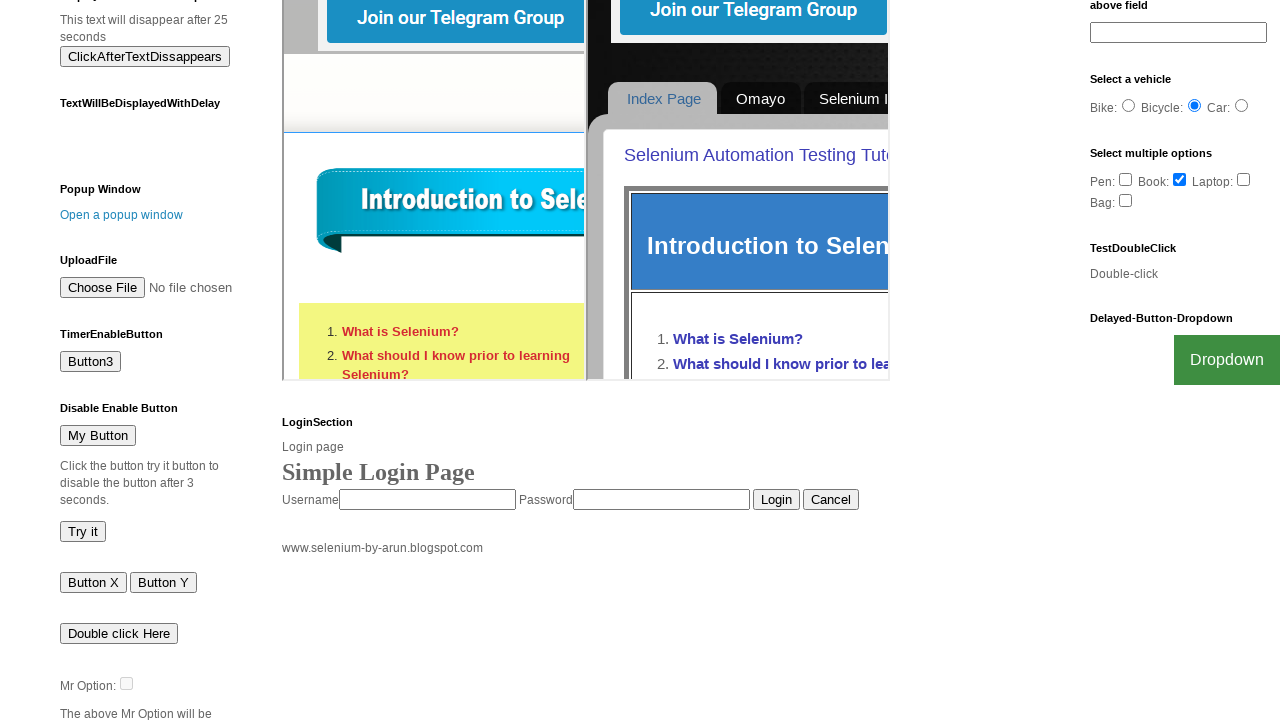

Waited 3000ms for delayed function to complete
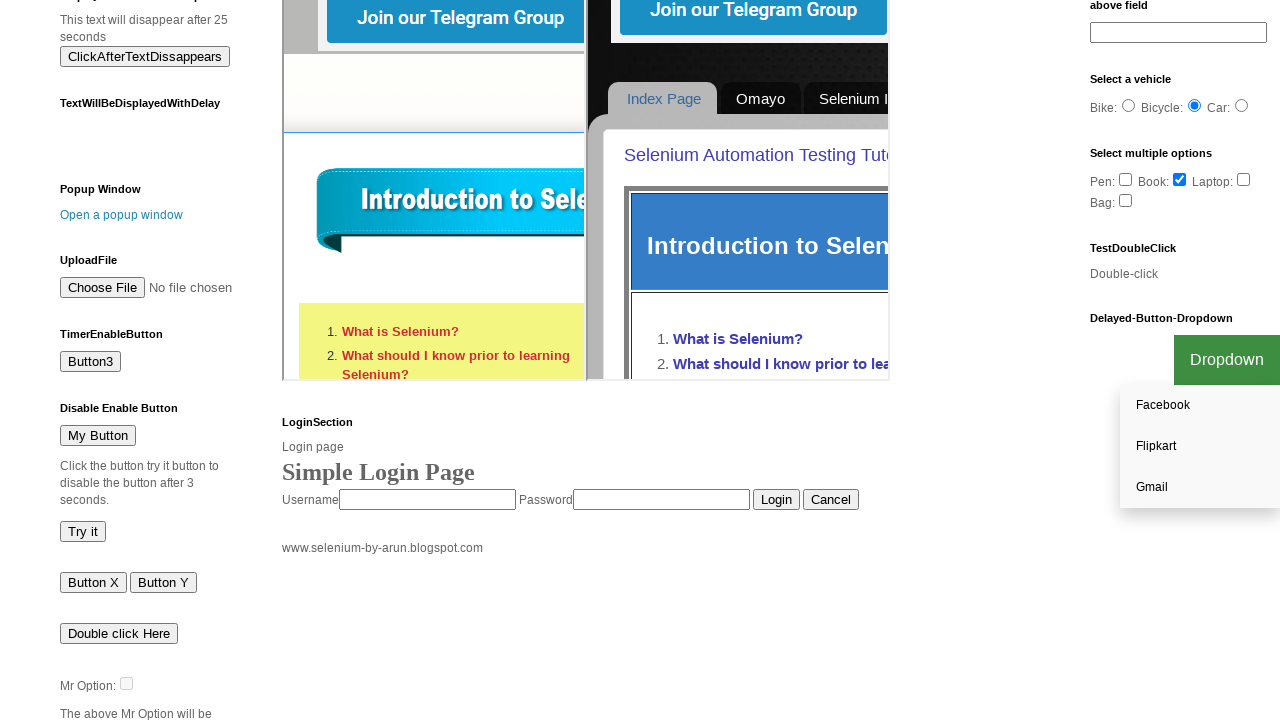

Clicked Facebook link at (1200, 406) on xpath=//a[text()='Facebook']
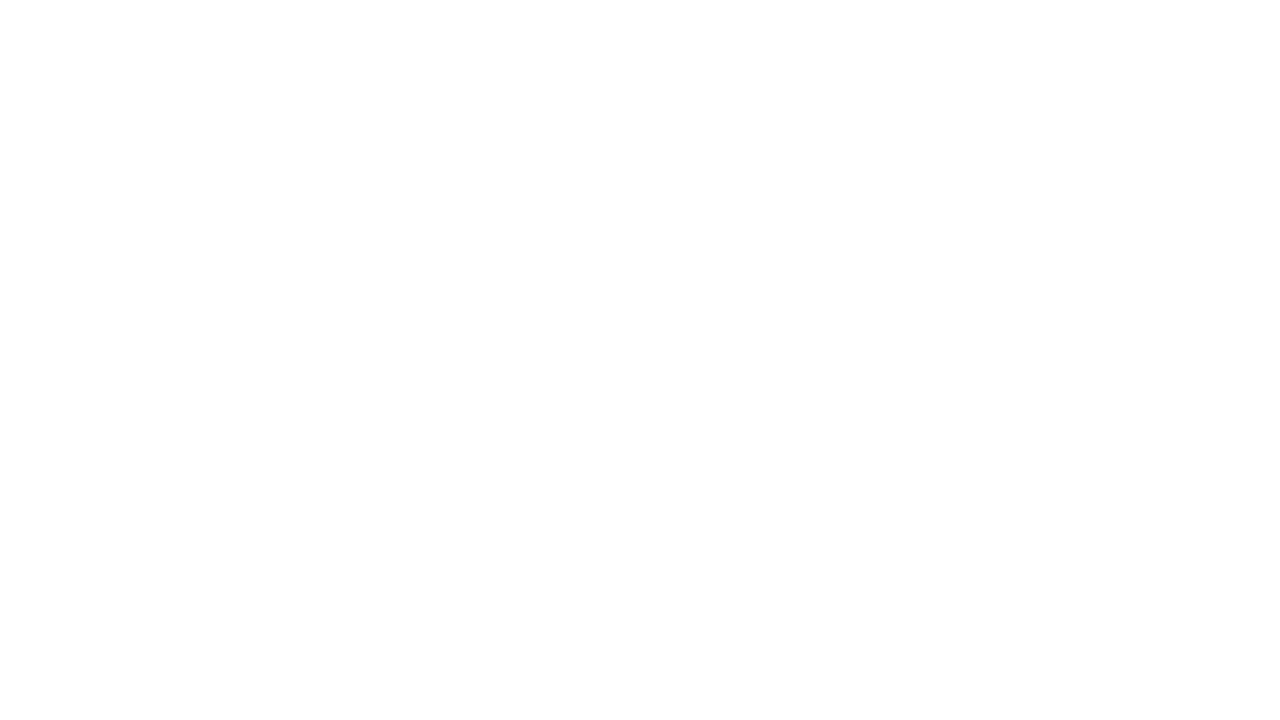

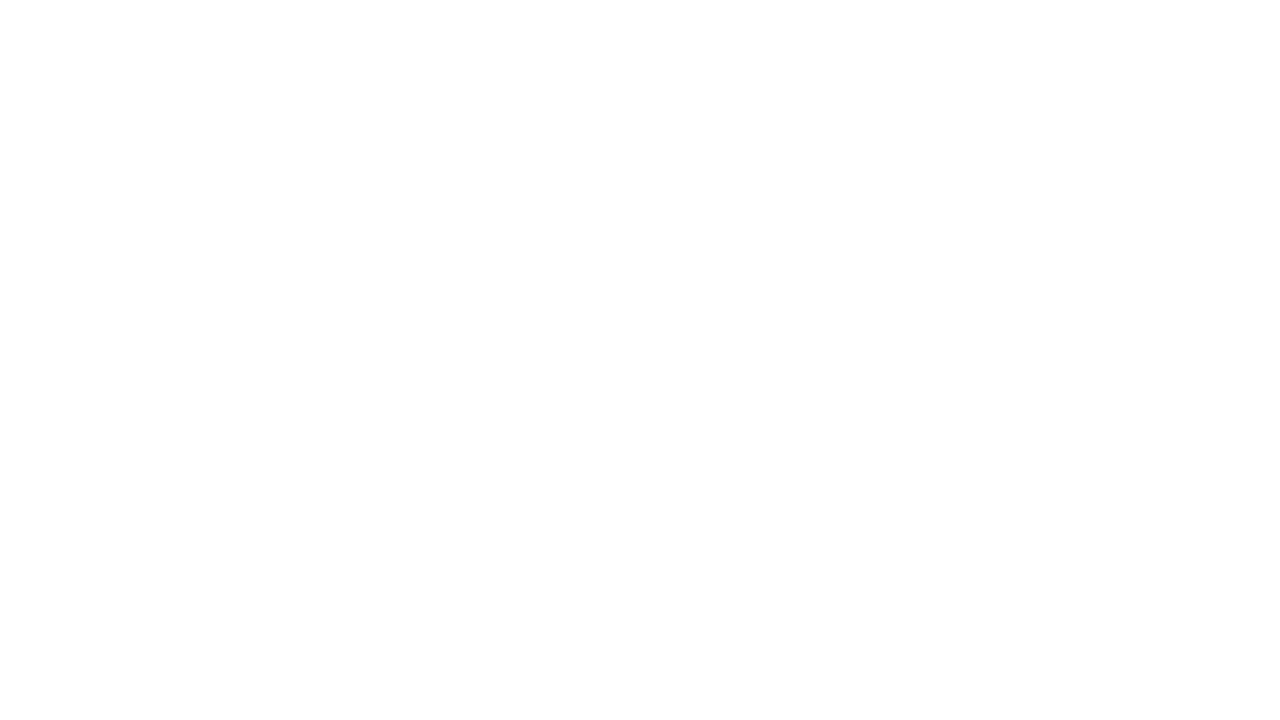